Tests mouse hover navigation by hovering over menu items (Interactions, then Drag and Drop, then Static) and clicking on the final menu item

Starting URL: https://demo.automationtesting.in/Register.html

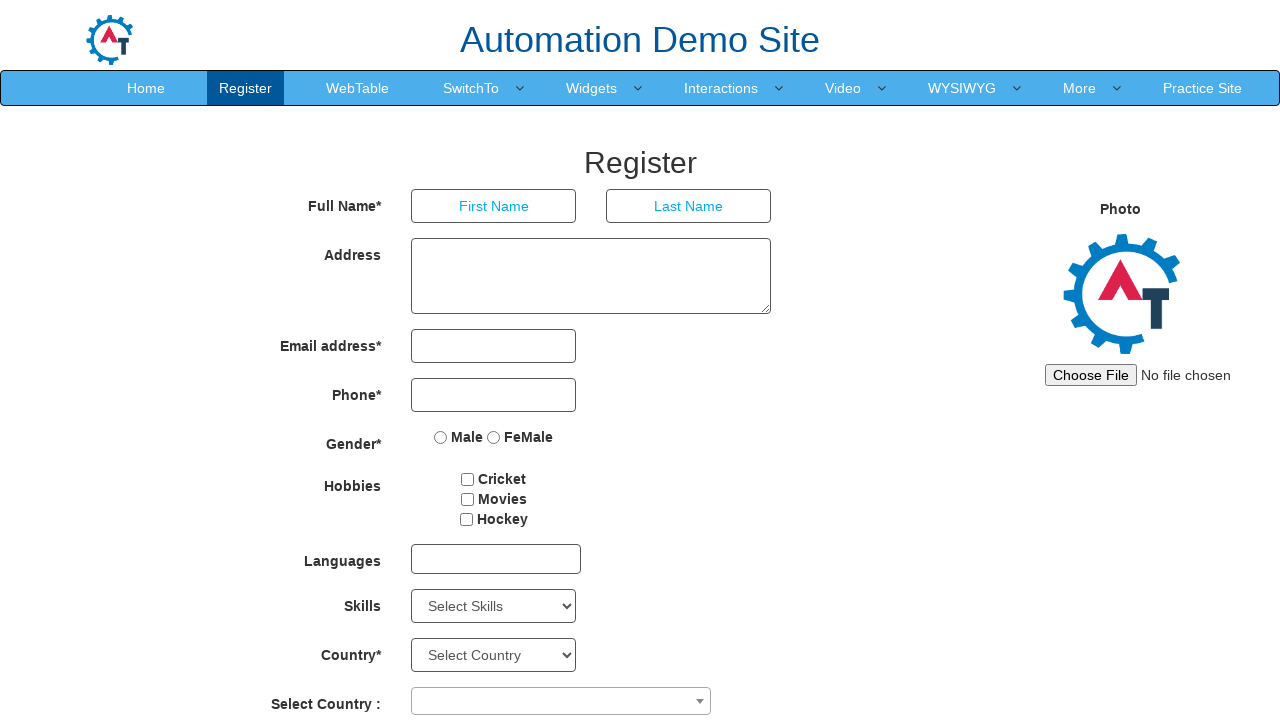

Hovered over 'Interactions' menu item at (721, 88) on xpath=//a[contains(text(),'Interactions')]
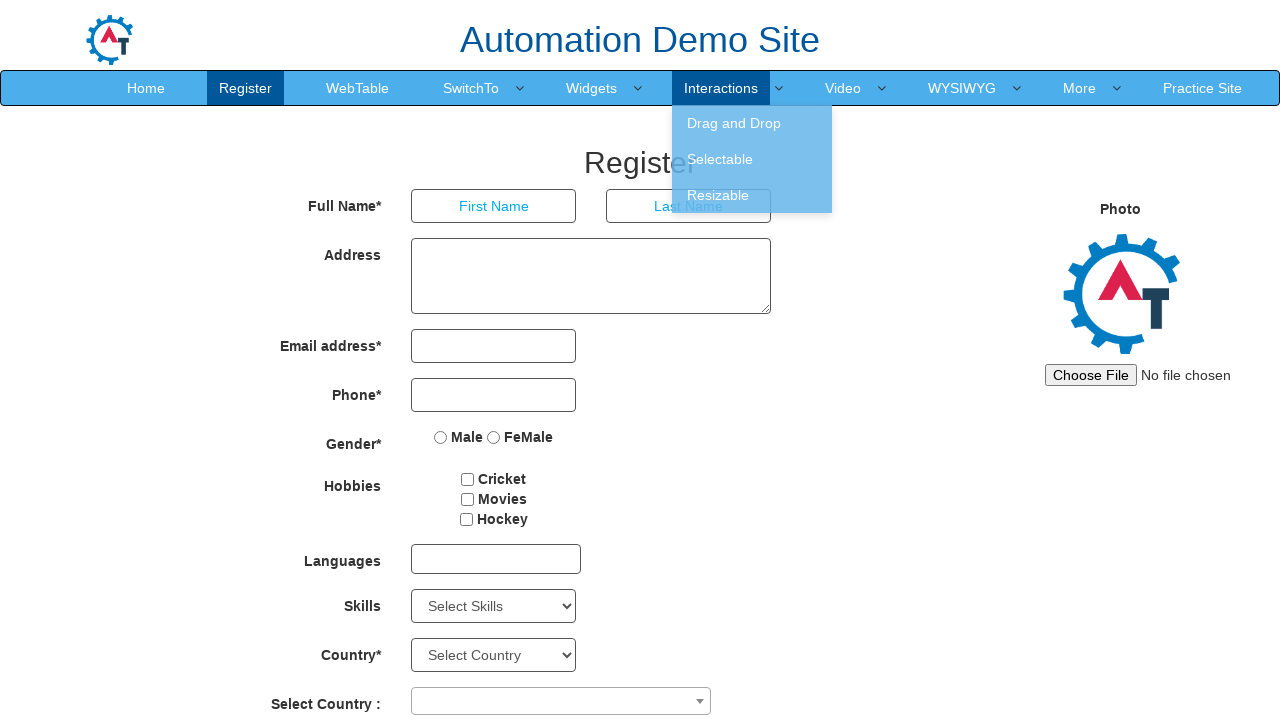

Hovered over 'Drag and Drop' submenu item at (752, 123) on xpath=//a[contains(text(),'Drag and Drop')]
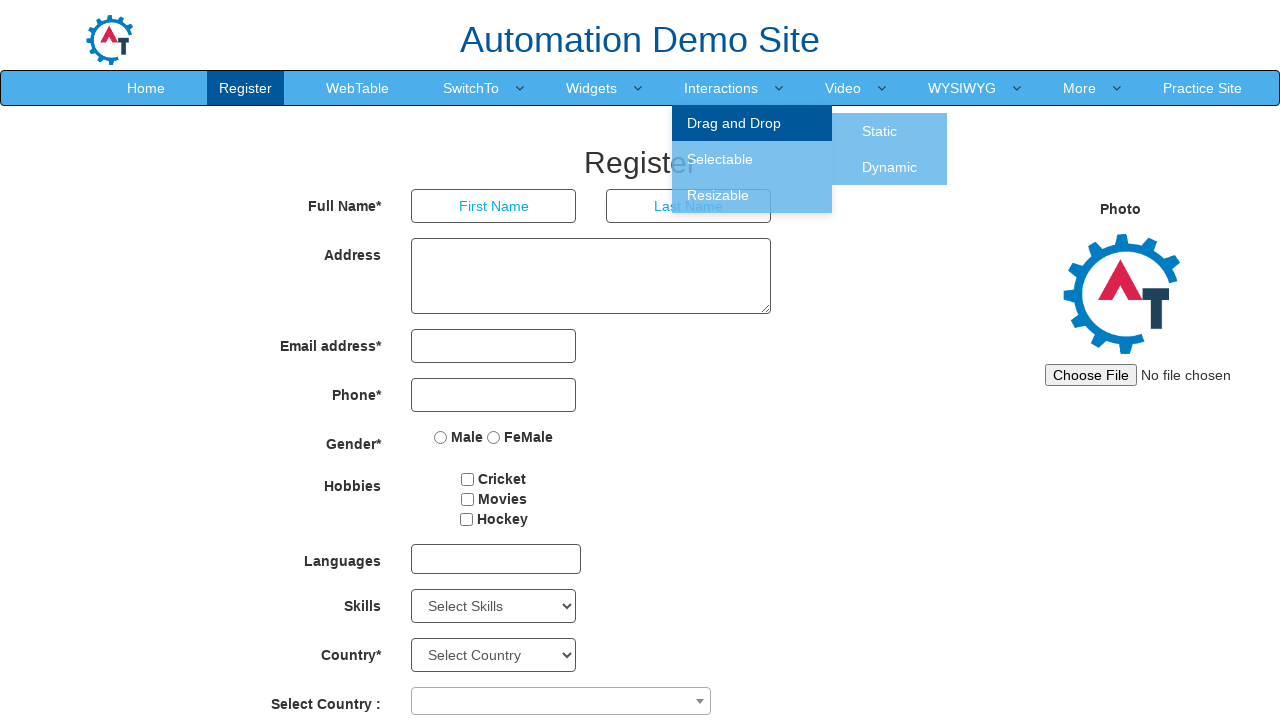

Hovered over 'Static' submenu item at (880, 131) on xpath=//a[contains(text(),'Static')]
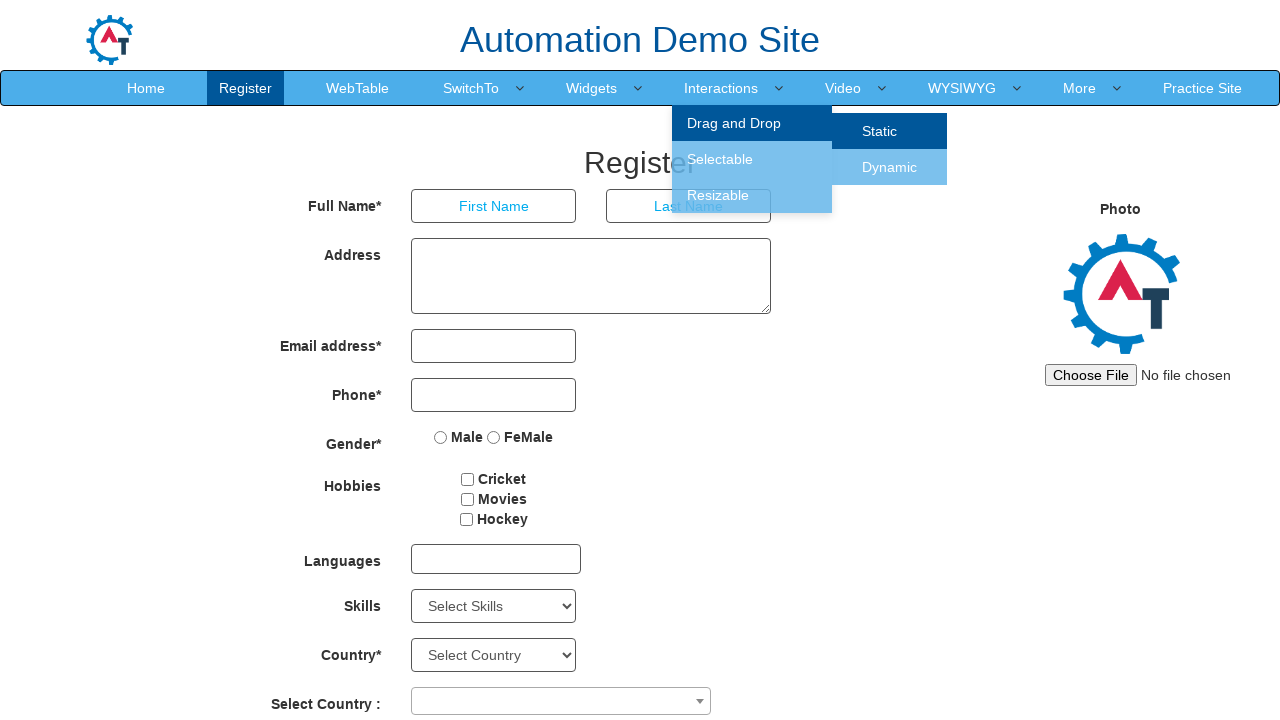

Clicked on 'Static' menu item at (880, 131) on xpath=//a[contains(text(),'Static')]
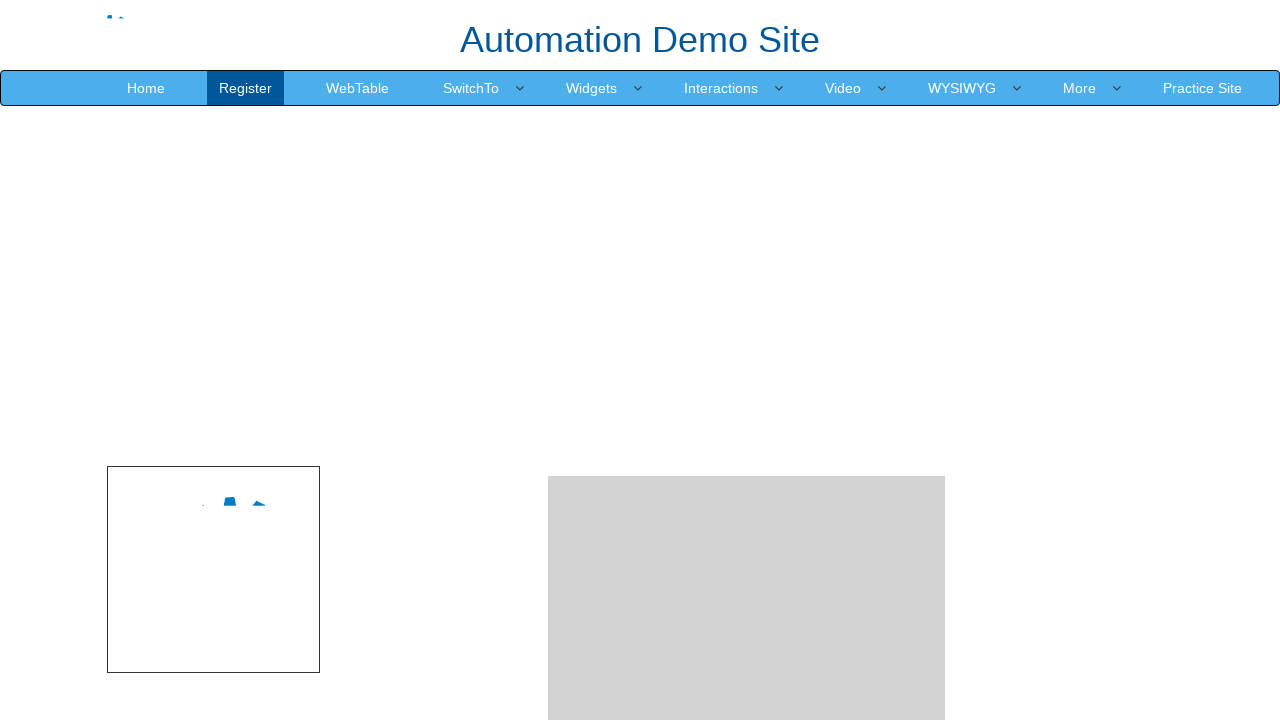

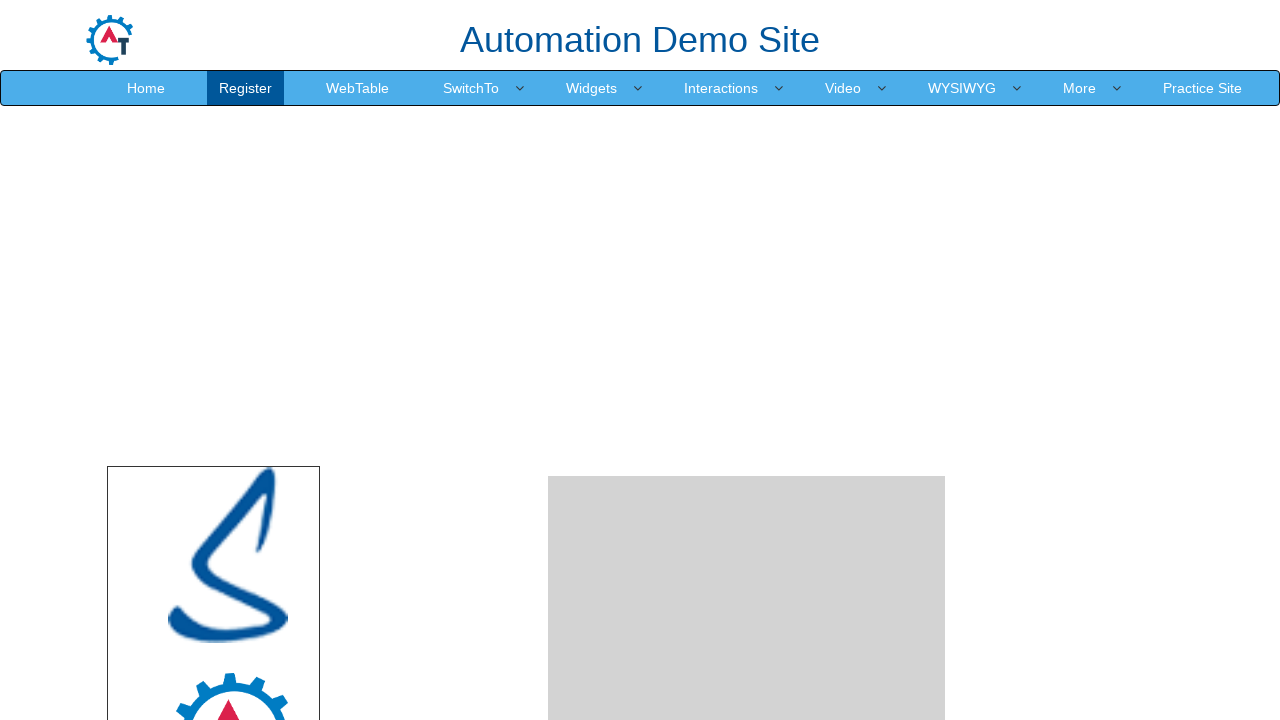